Tests HTML5 drag and drop by dragging column A to column B position and verifying the columns swap their headers.

Starting URL: https://automationfc.github.io/drag-drop-html5/

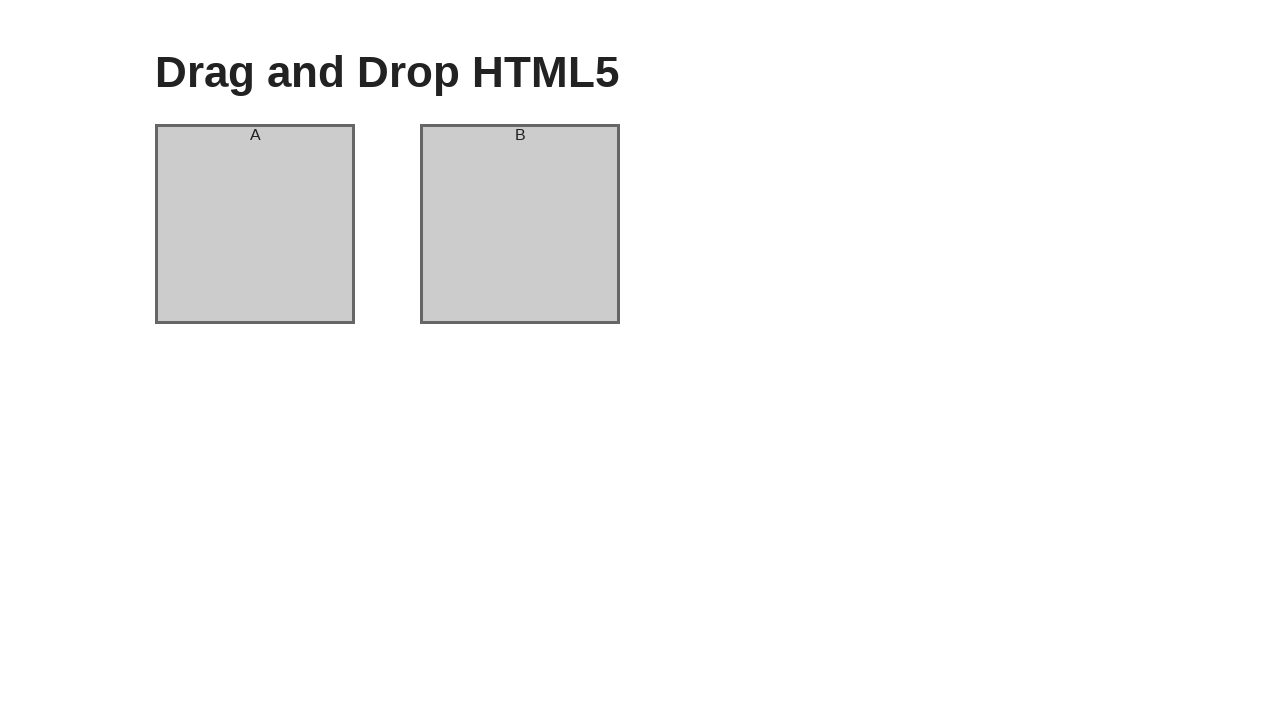

Located column A element
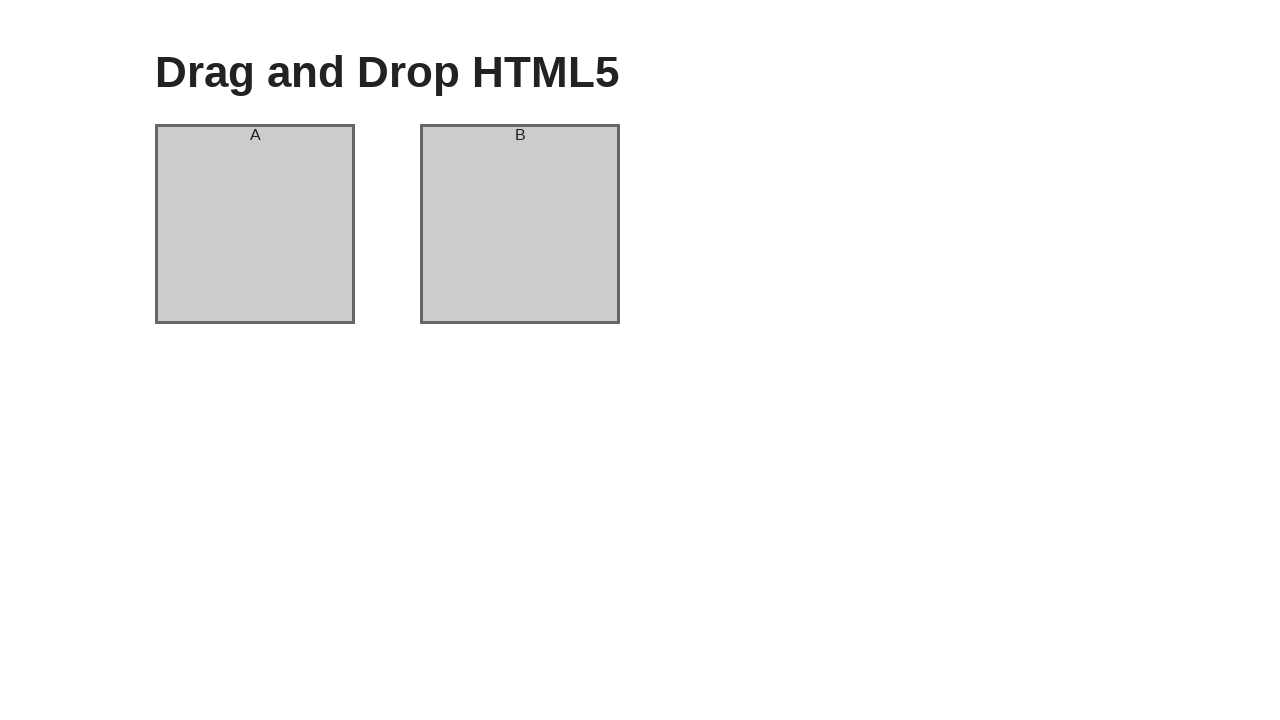

Located column B element
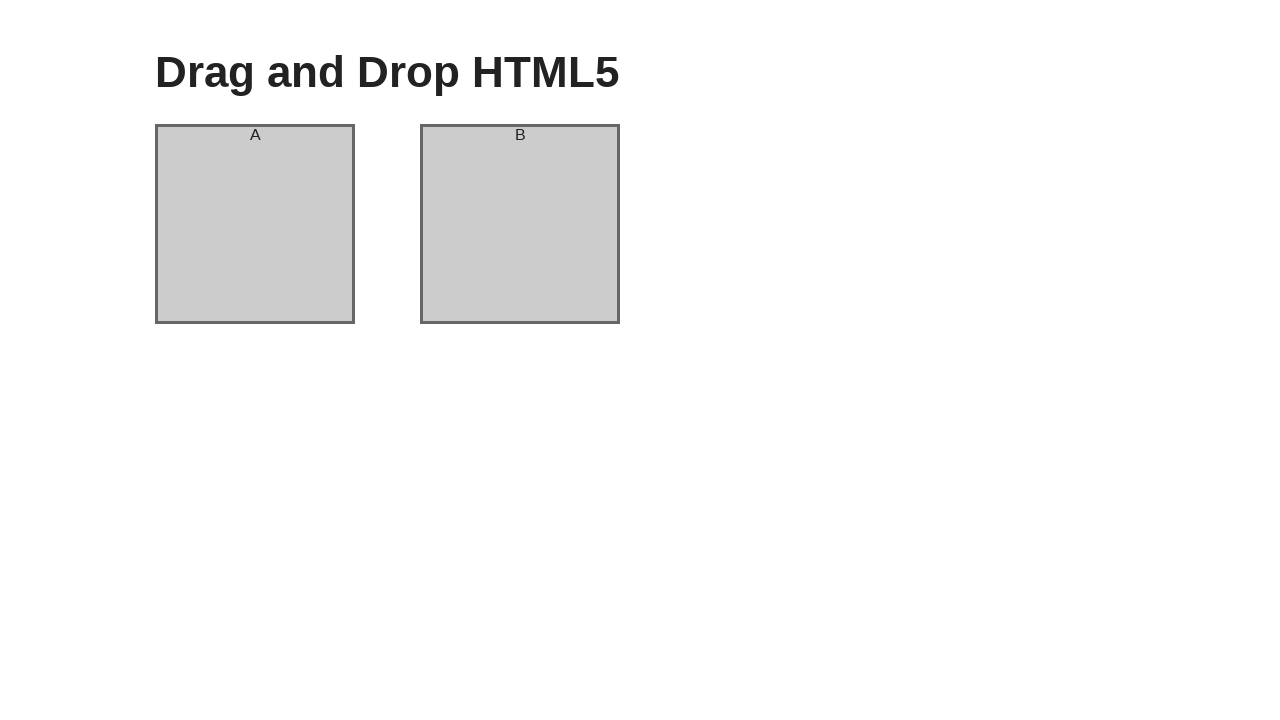

Dragged column A to column B position at (520, 224)
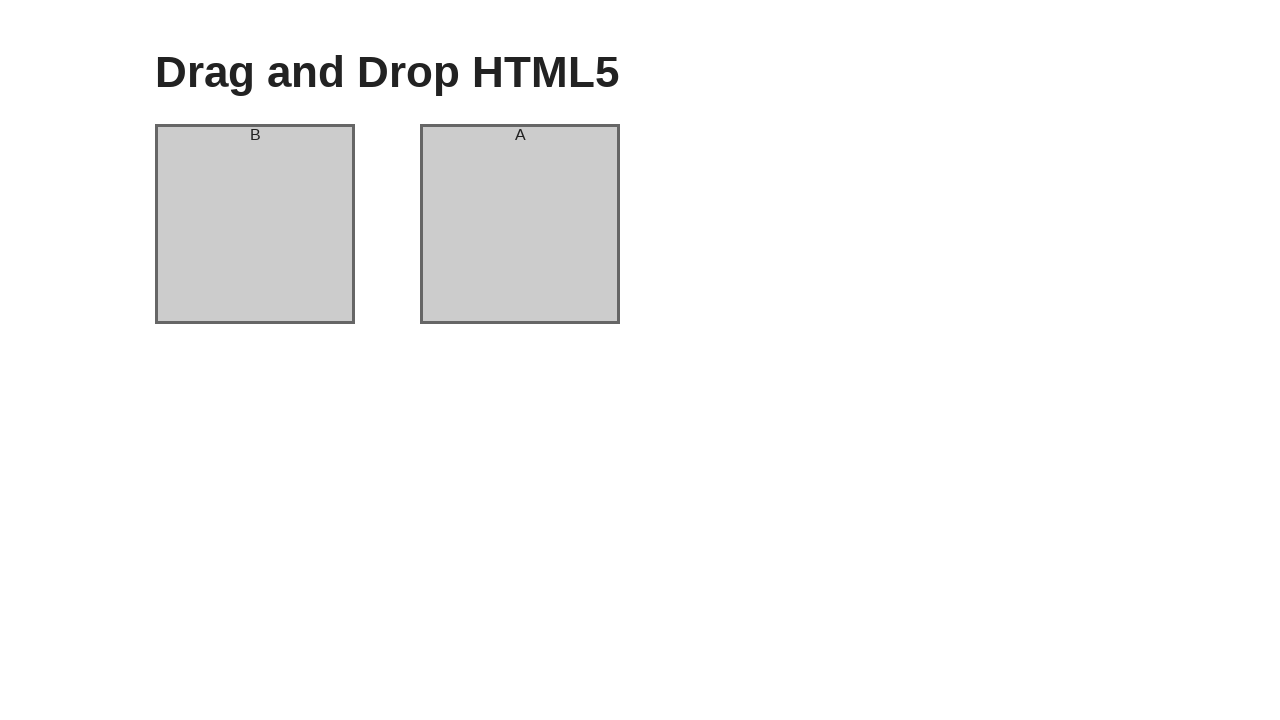

Verified column A now has header 'B'
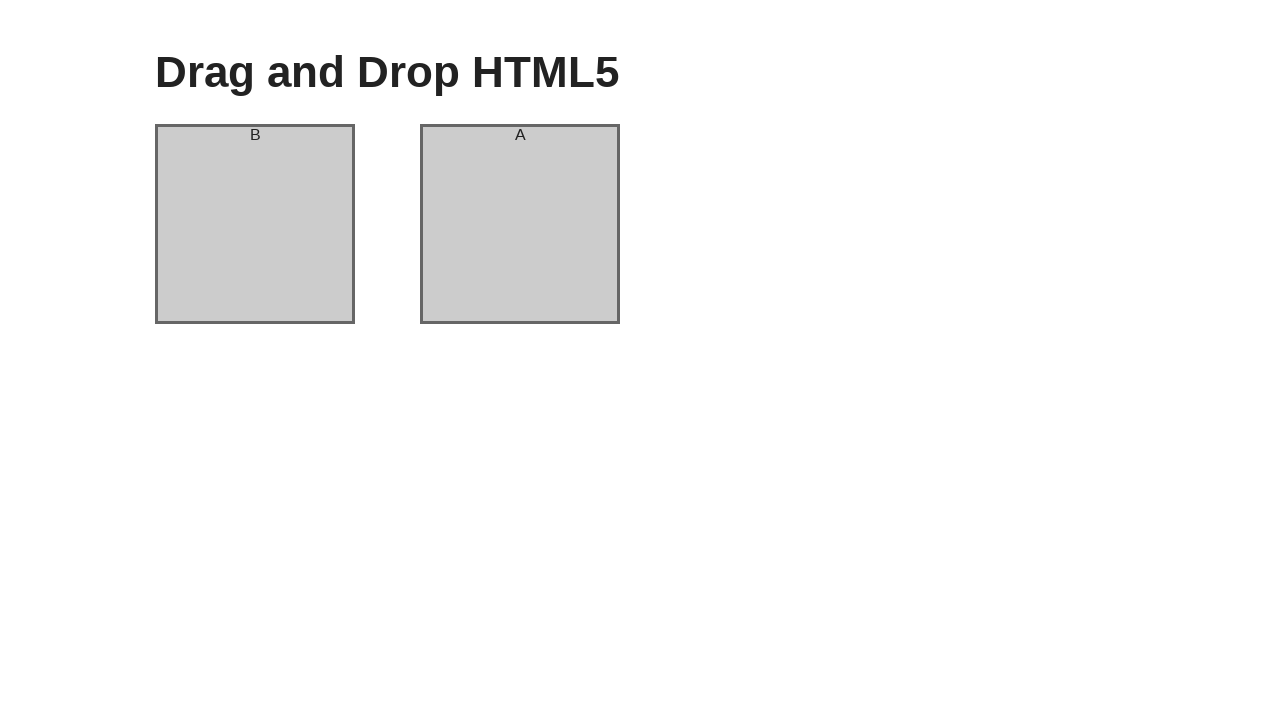

Verified column B now has header 'A' - columns successfully swapped
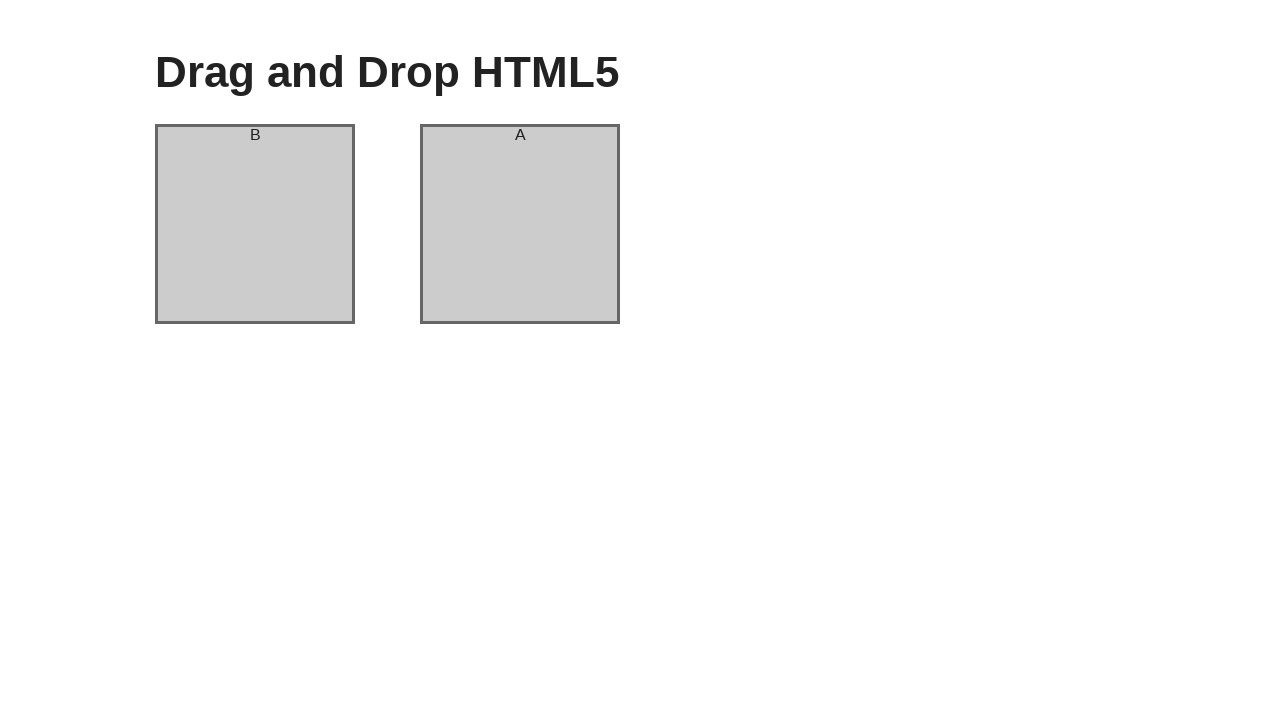

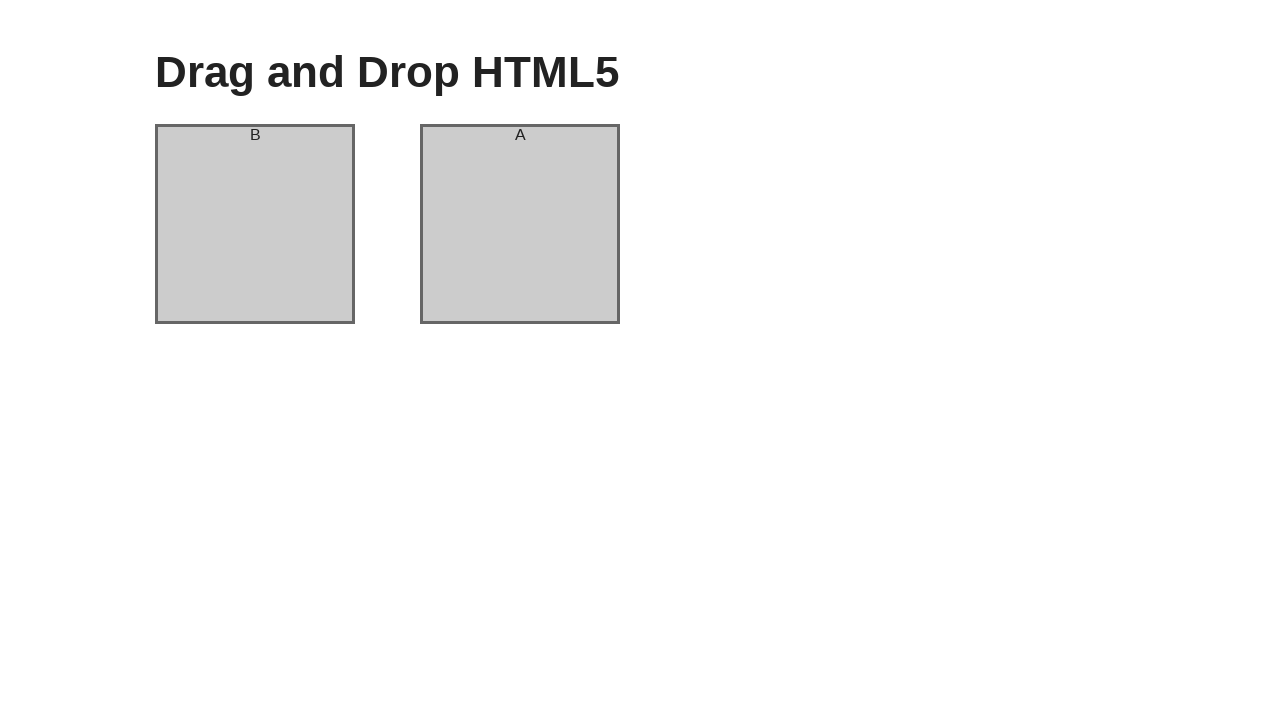